Tests dynamic controls by clicking to remove a checkbox and then enabling a disabled input field, verifying the state changes

Starting URL: http://the-internet.herokuapp.com/dynamic_controls

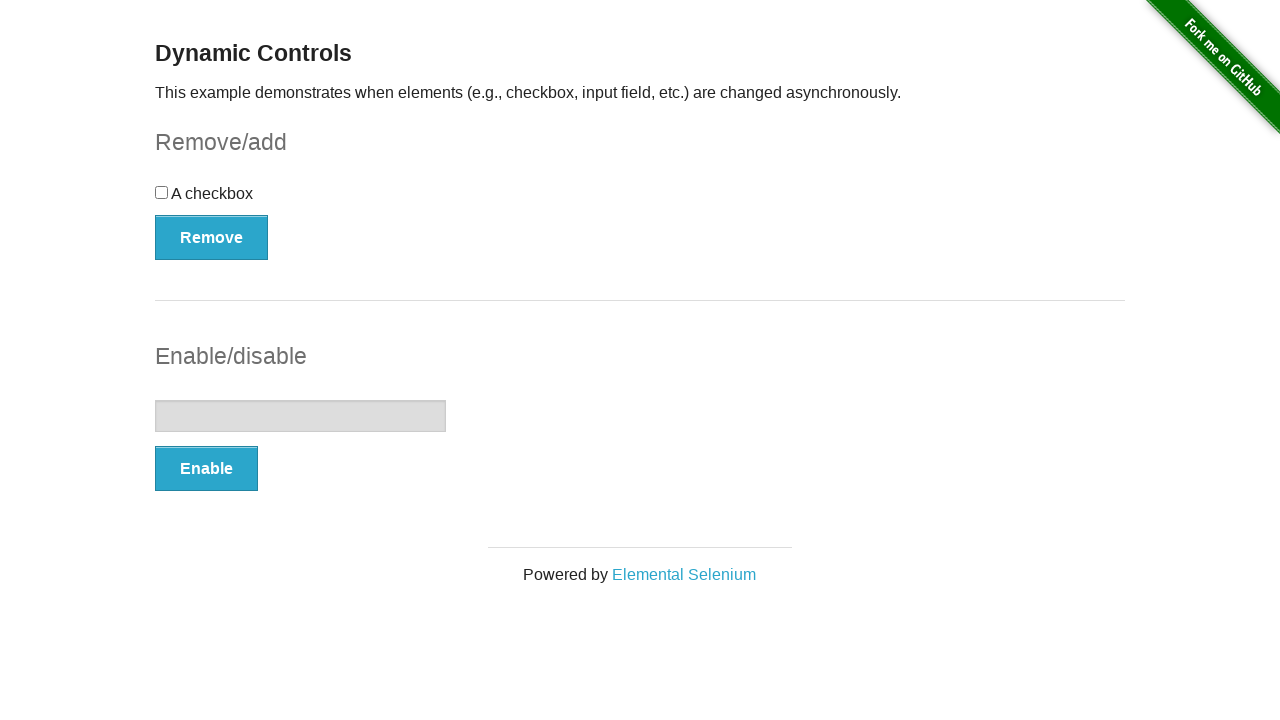

Clicked Remove button to swap checkbox at (212, 237) on [onclick='swapCheckbox()']
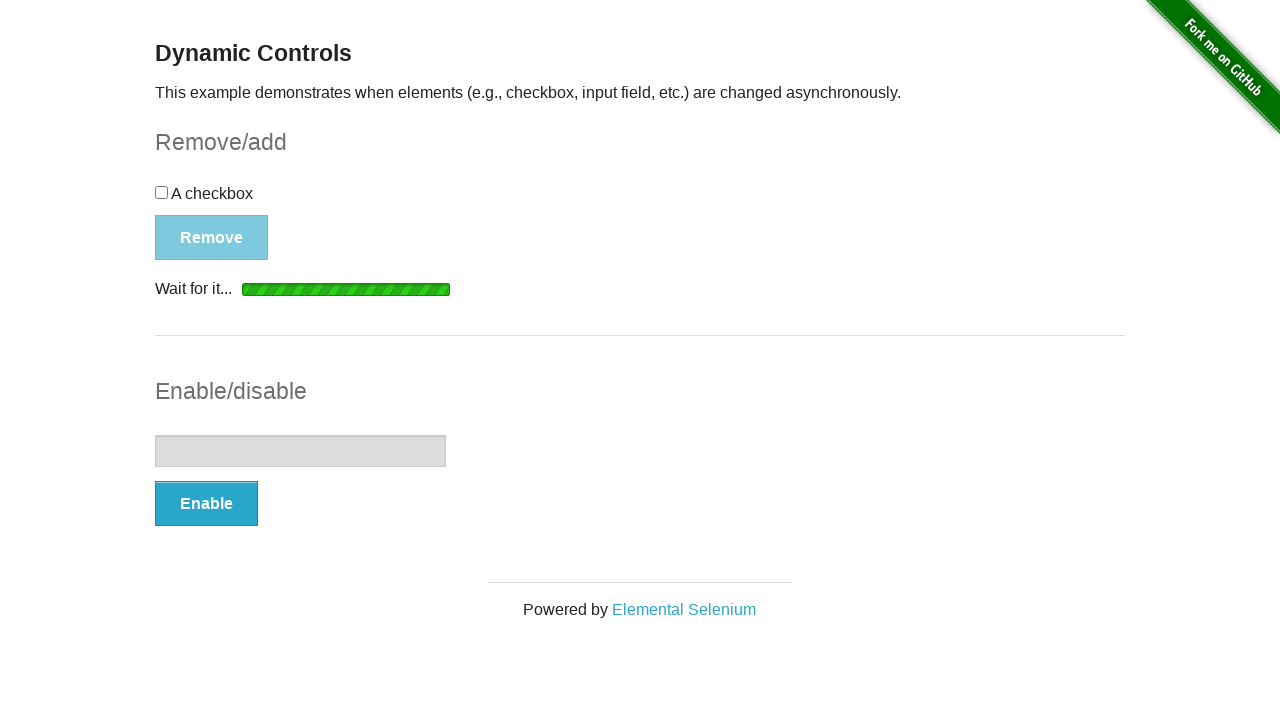

Confirmation message appeared after checkbox removal
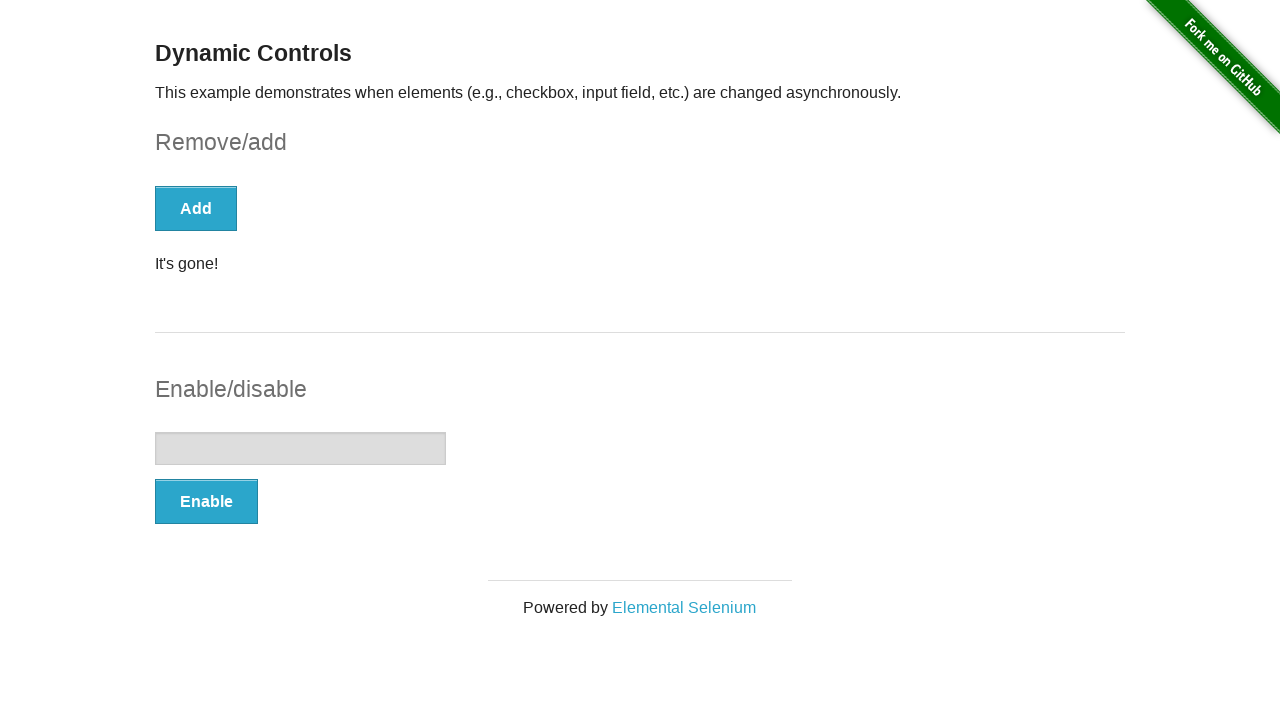

Remove button disappeared
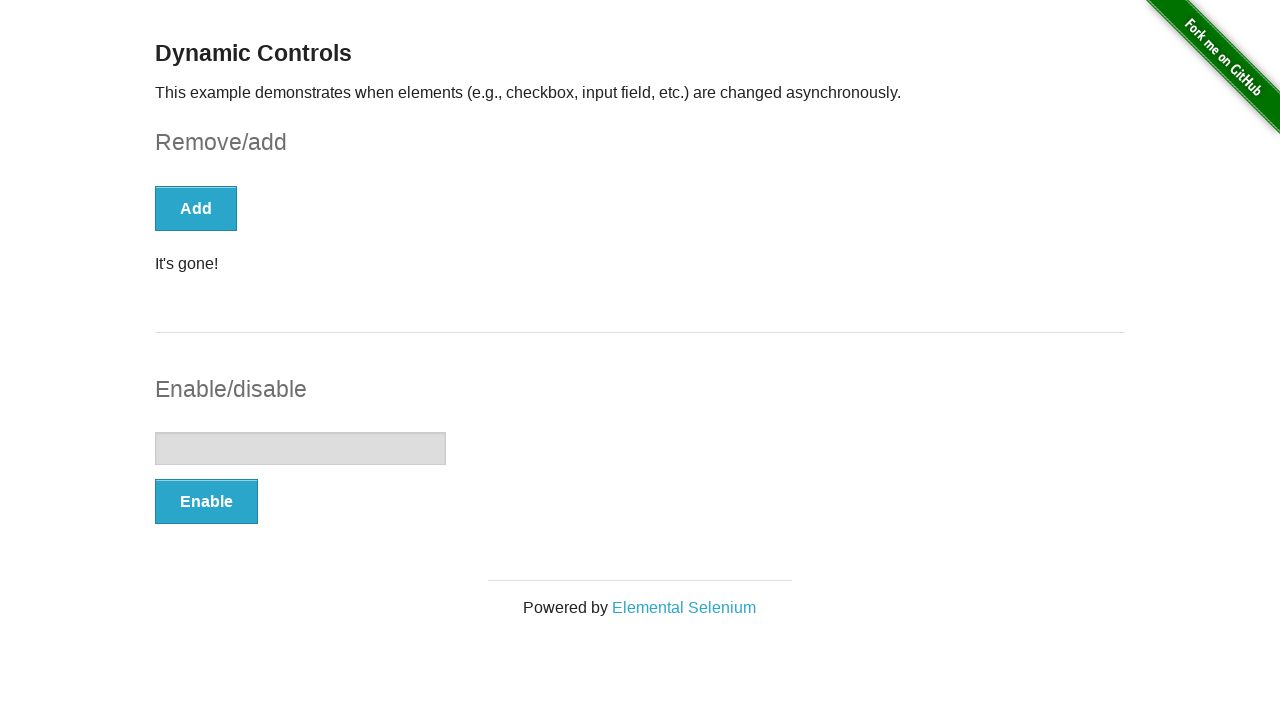

Input field is visible
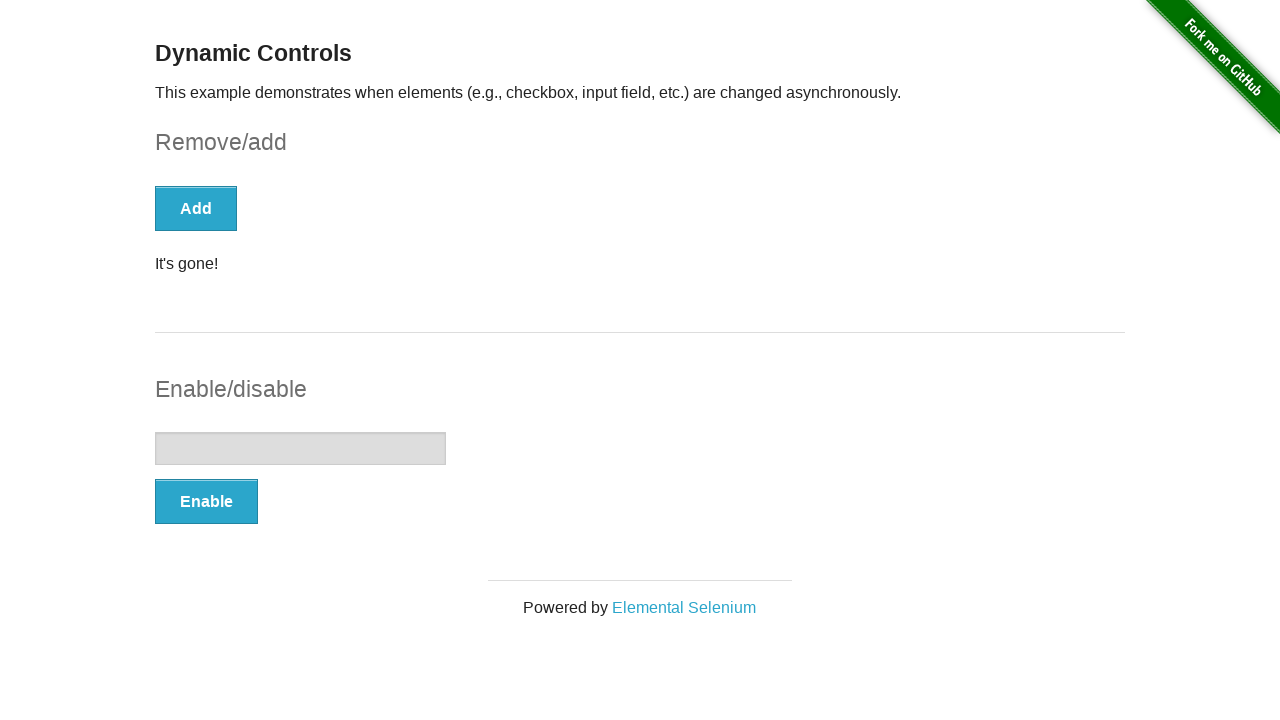

Verified input field is disabled initially
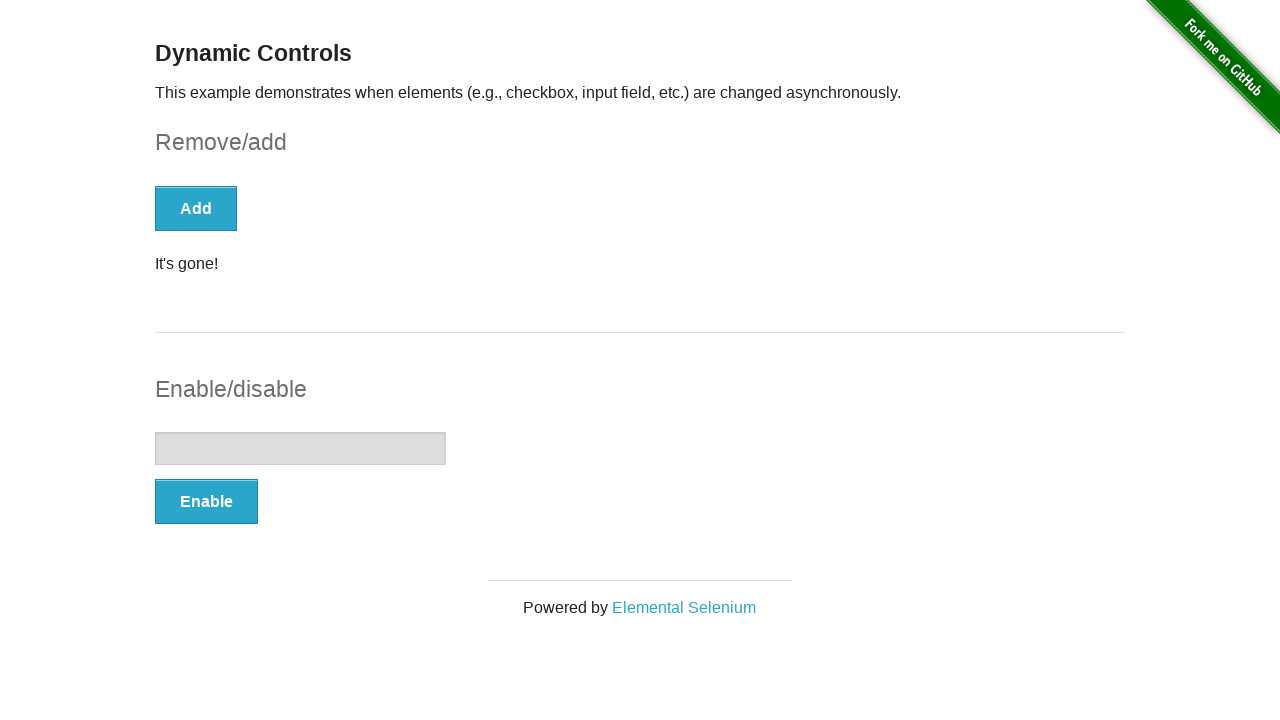

Clicked Enable button at (206, 501) on [onclick='swapInput()']
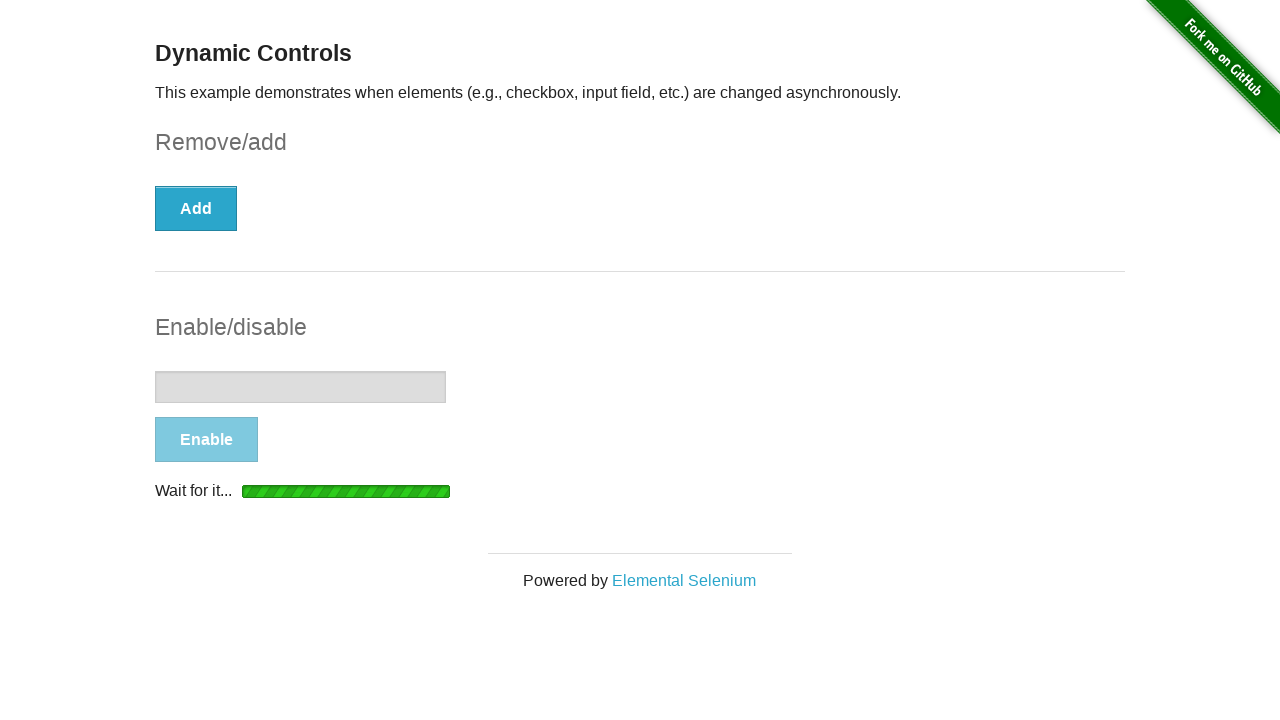

Enabled confirmation message appeared
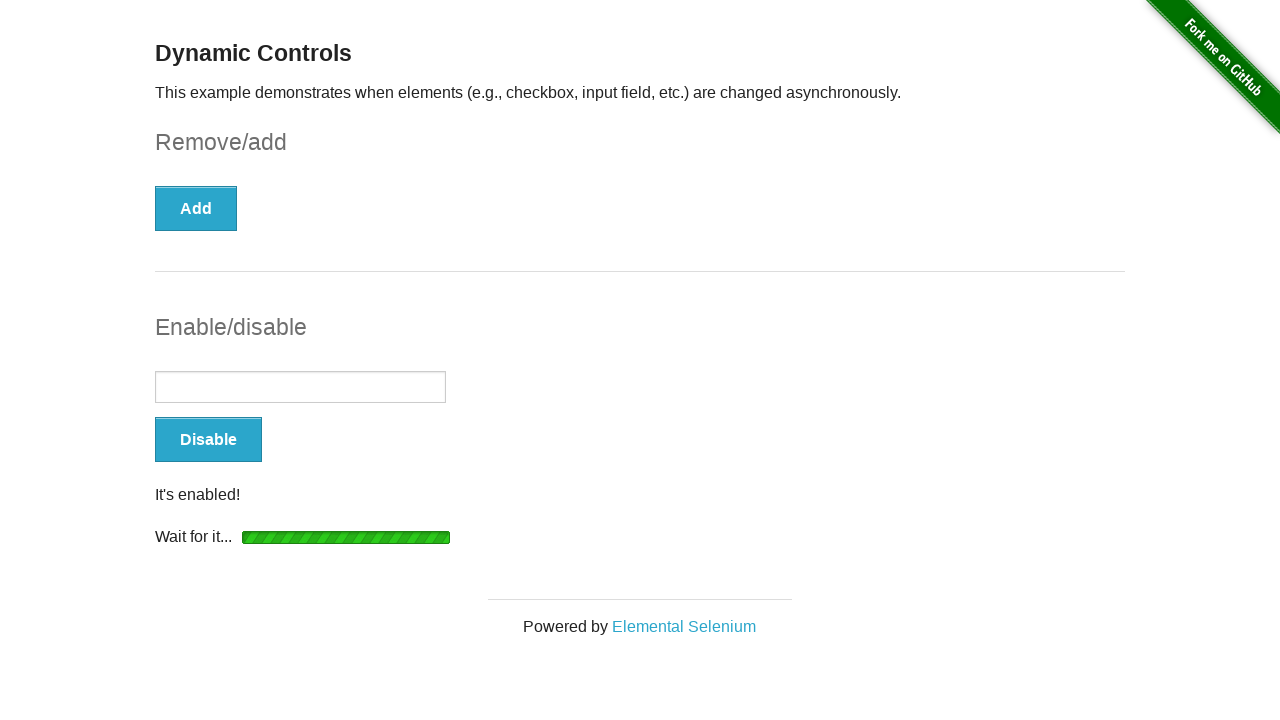

Verified input field is now enabled
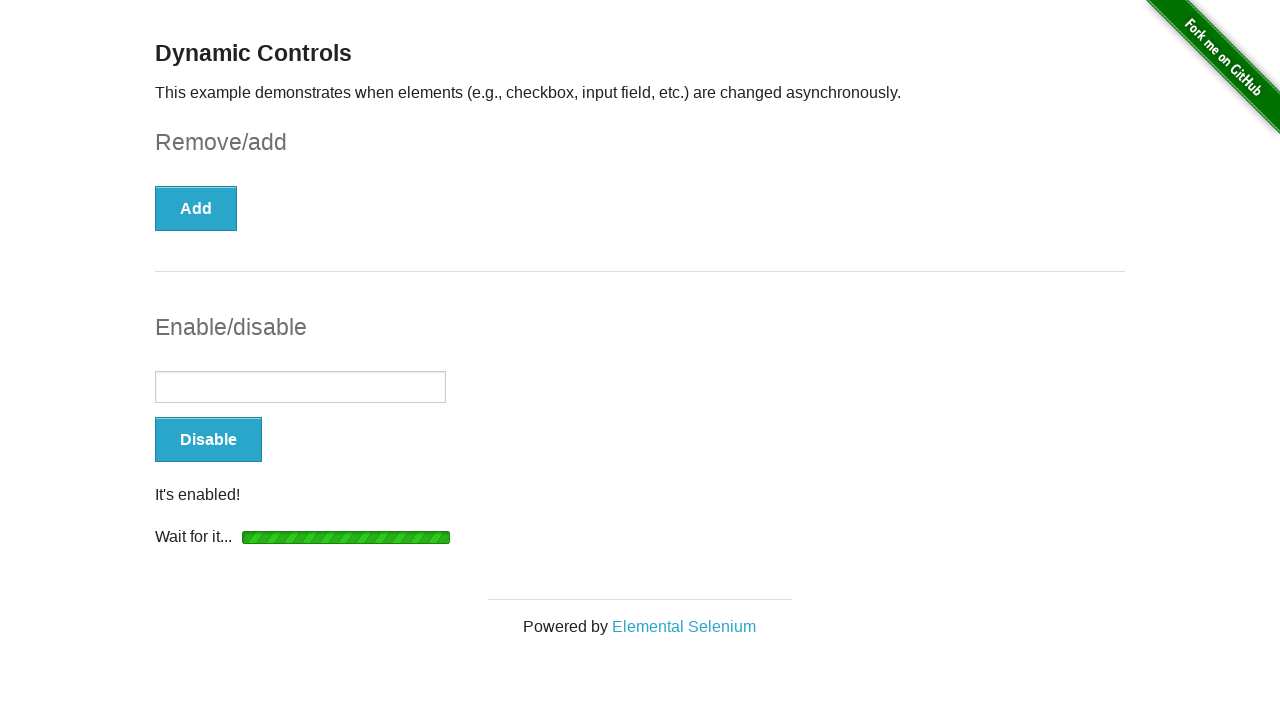

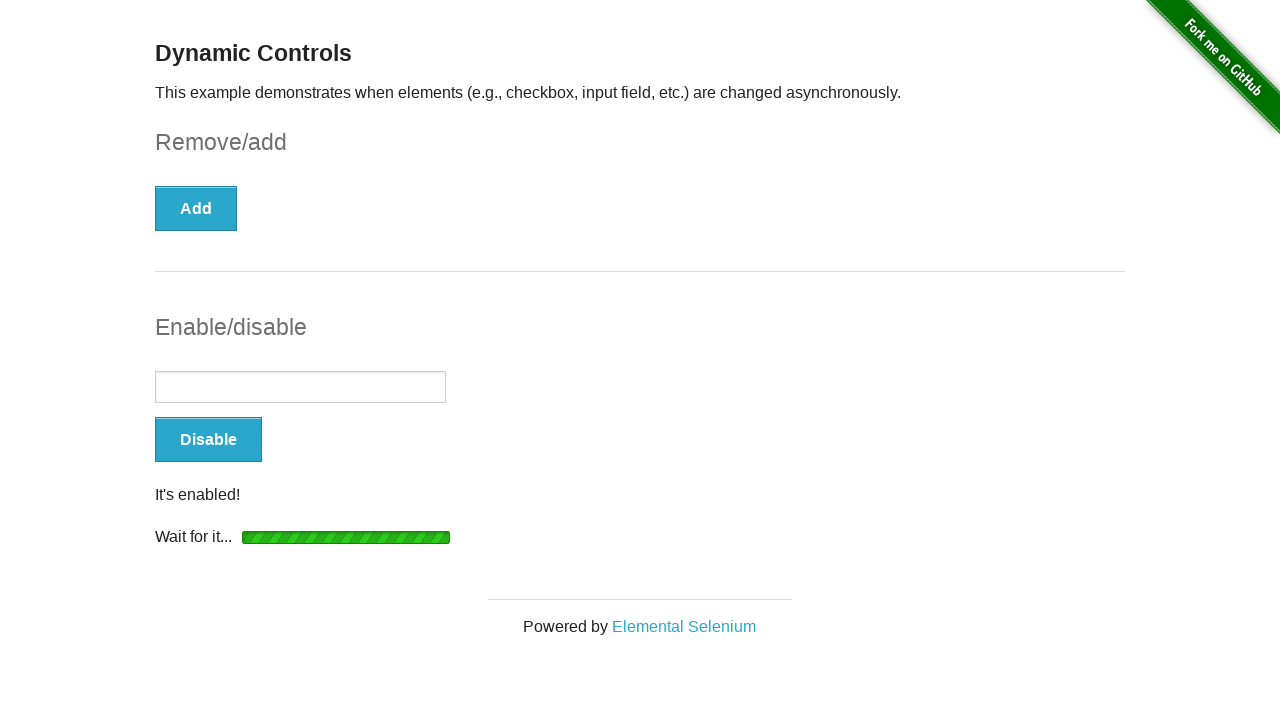